Tests different types of button clicks on a demo page - double click, right click, and regular click

Starting URL: https://demoqa.com/buttons

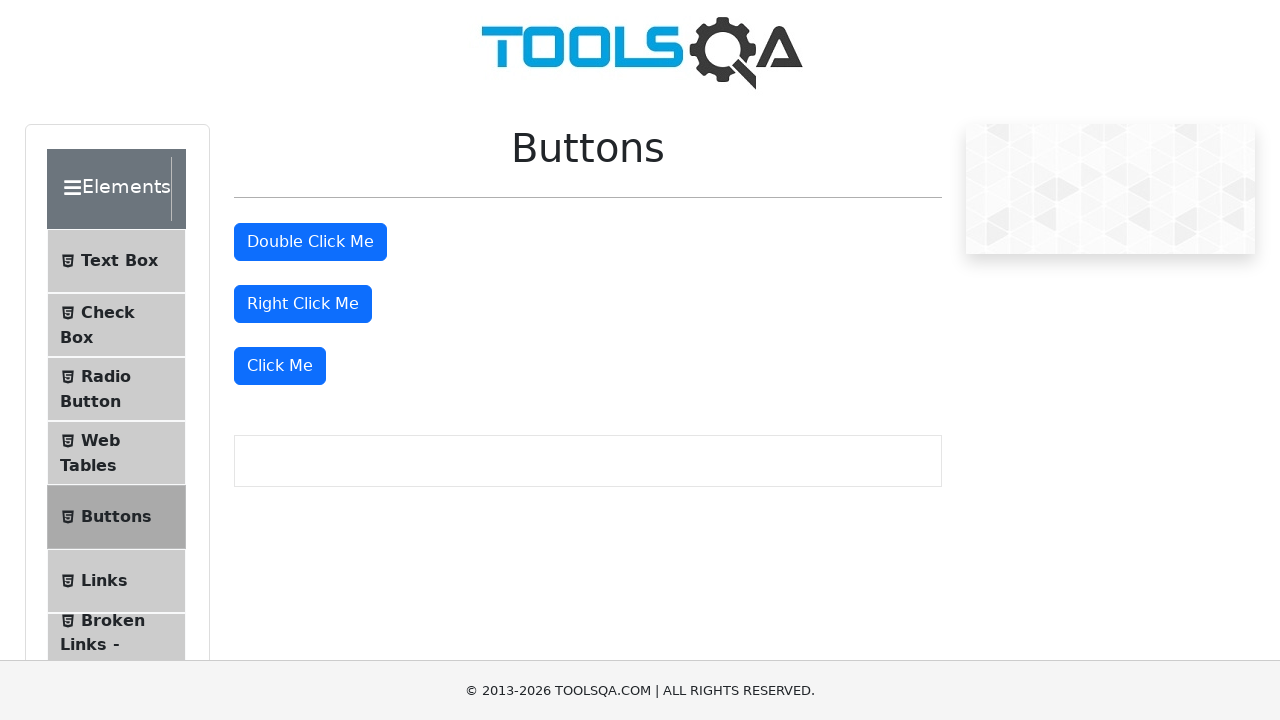

Double-clicked the double-click button at (310, 242) on #doubleClickBtn
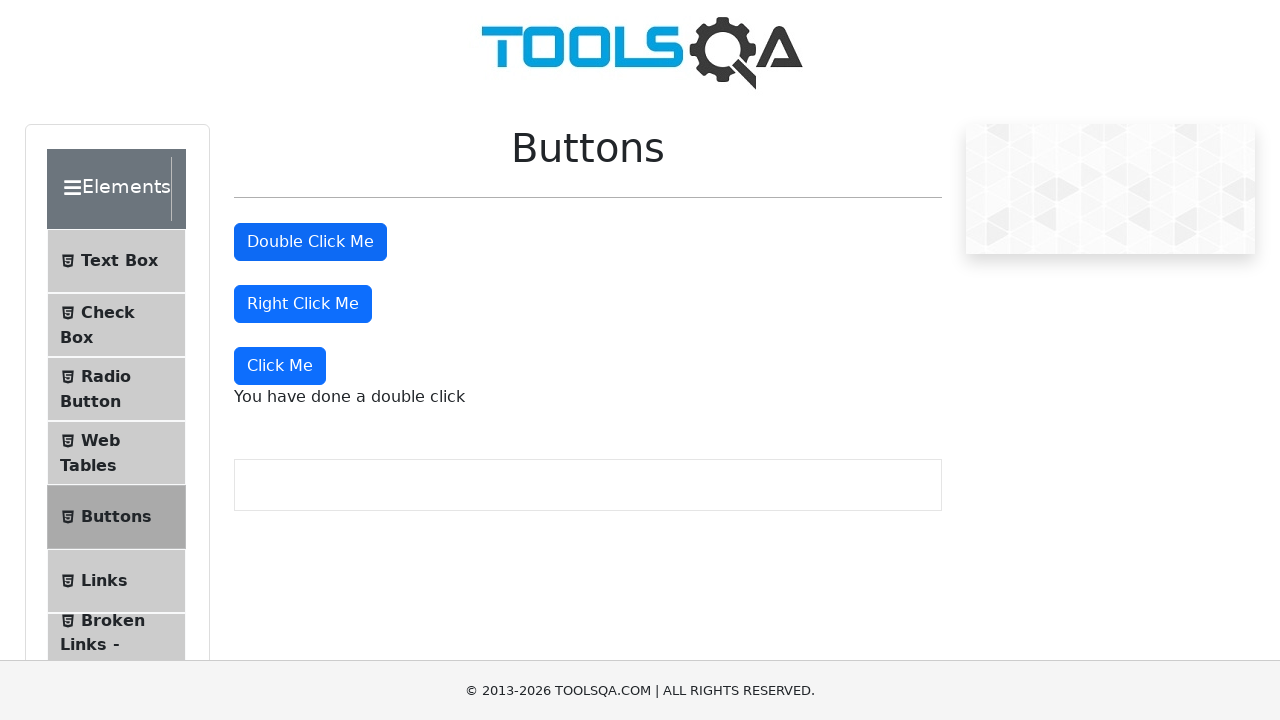

Right-clicked the right-click button at (303, 304) on #rightClickBtn
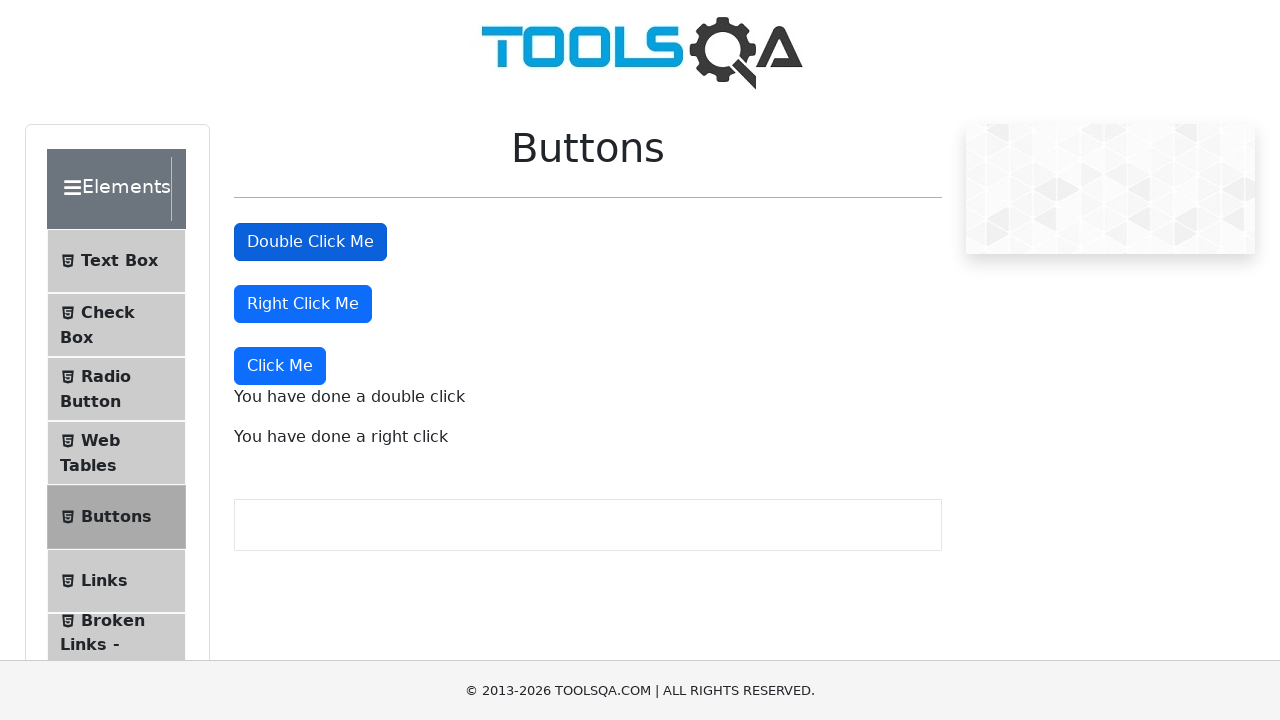

Clicked the 'Click Me' button with regular click at (310, 242) on button:text('Click Me')
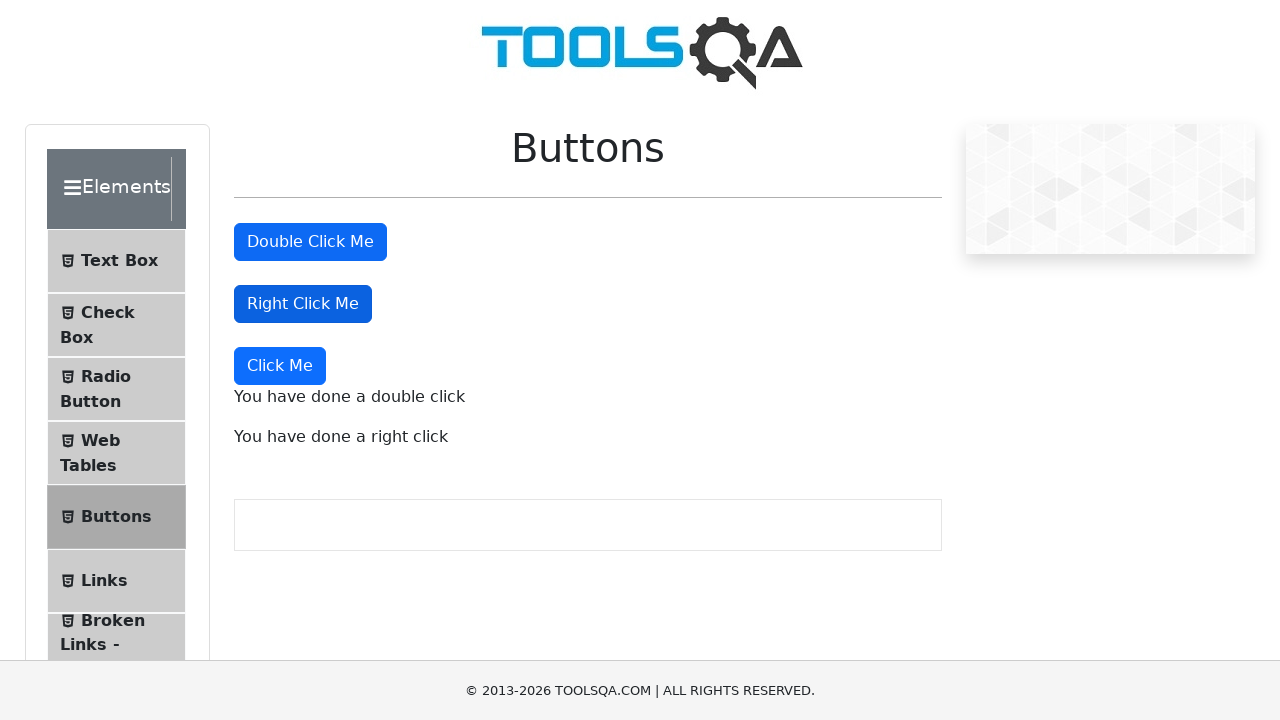

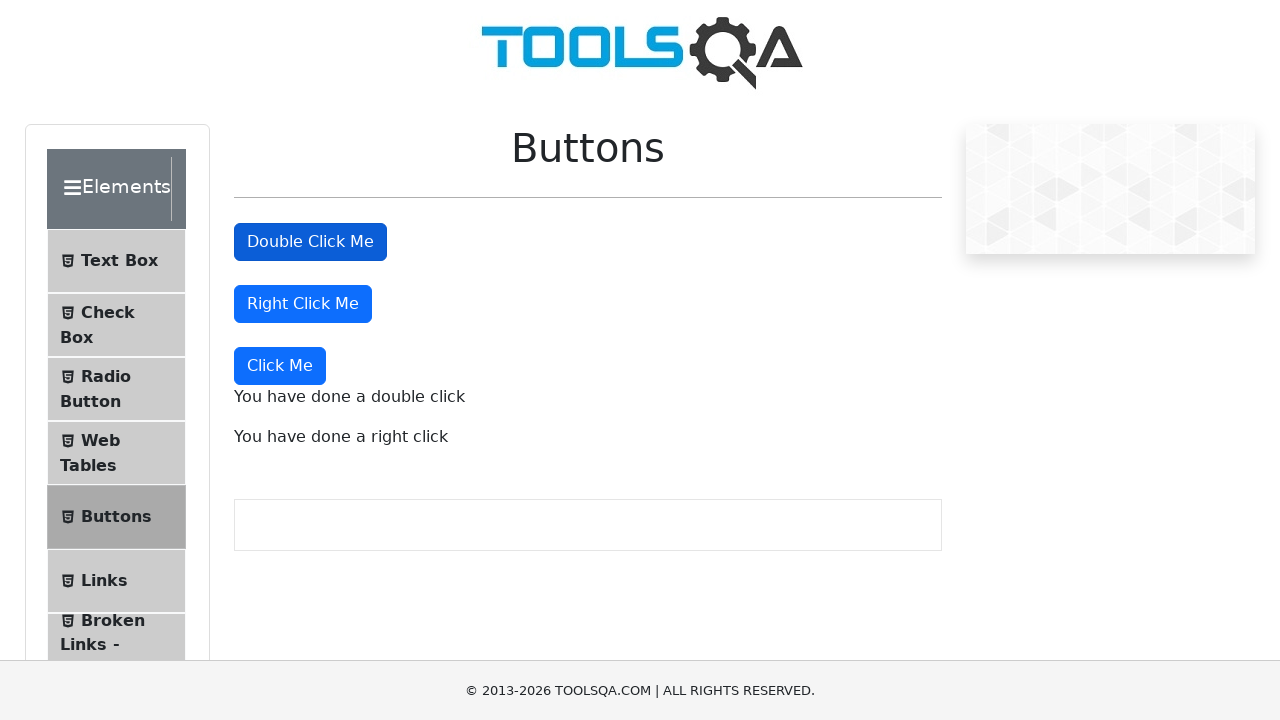